Tests dropdown selection by selecting an option by visible text from a select element.

Starting URL: https://www.selenium.dev/selenium/web/web-form.html

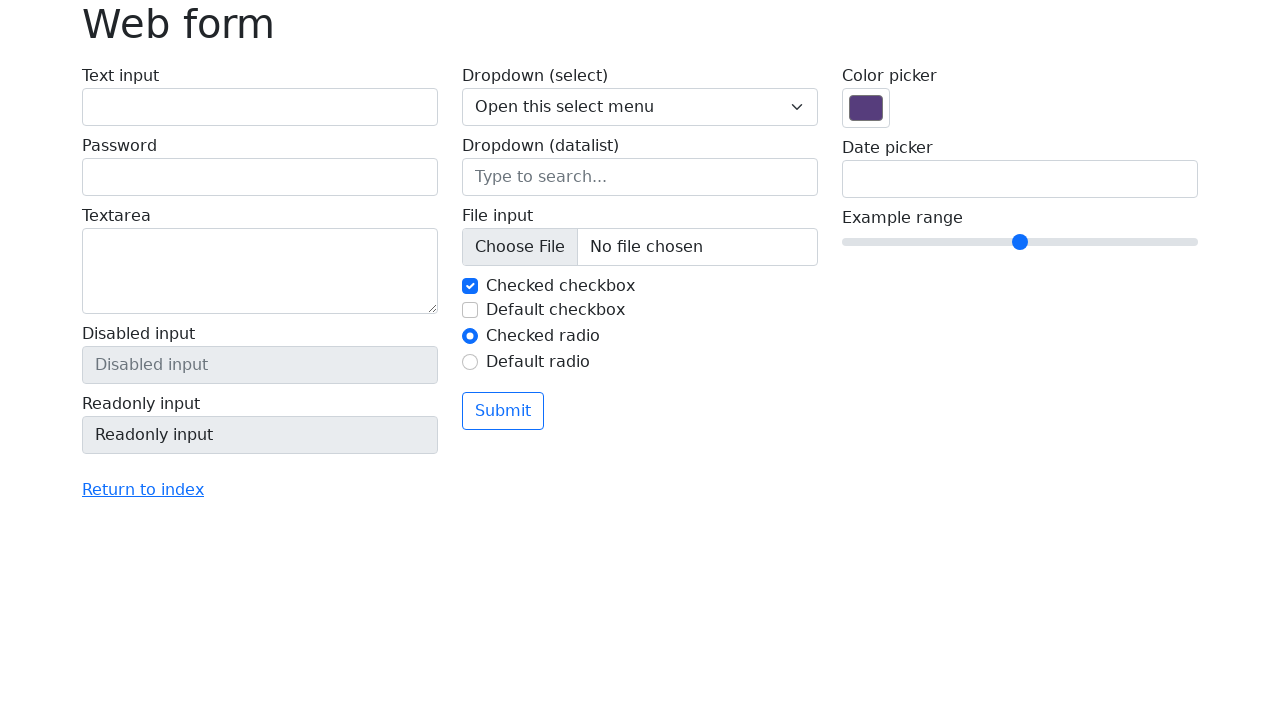

Navigated to web form page
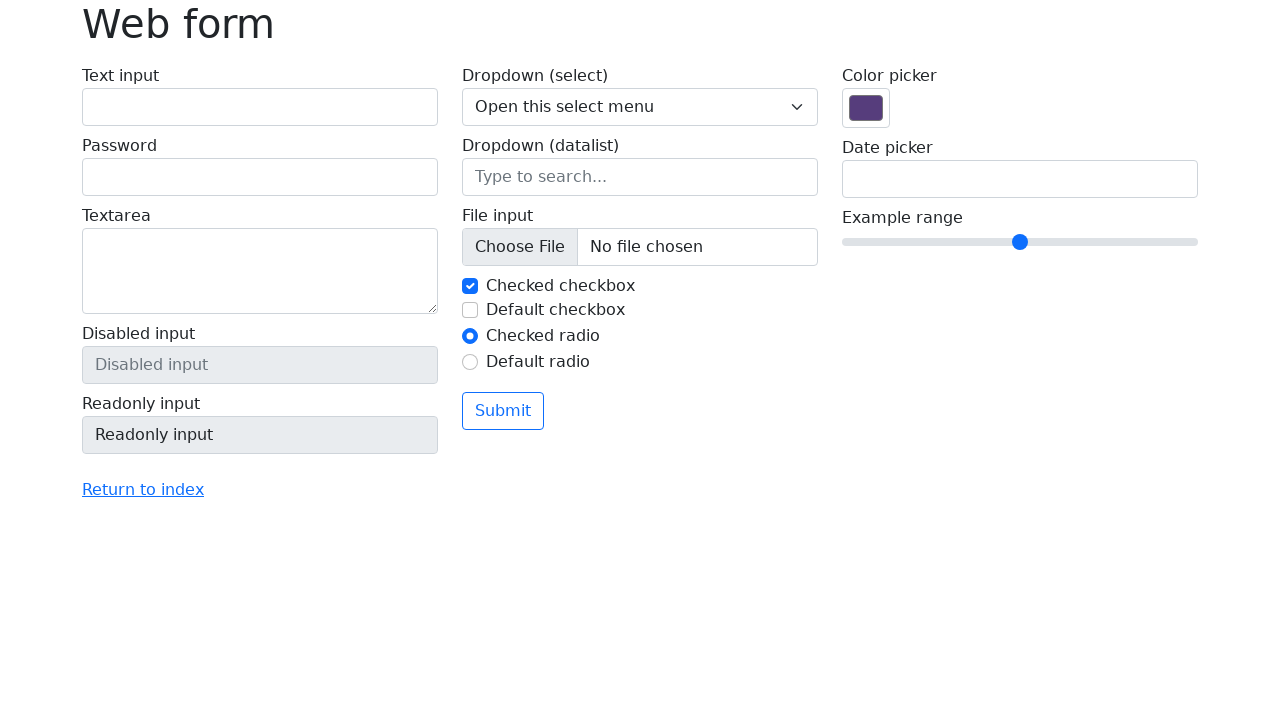

Selected 'Three' from dropdown by visible text on select[name='my-select']
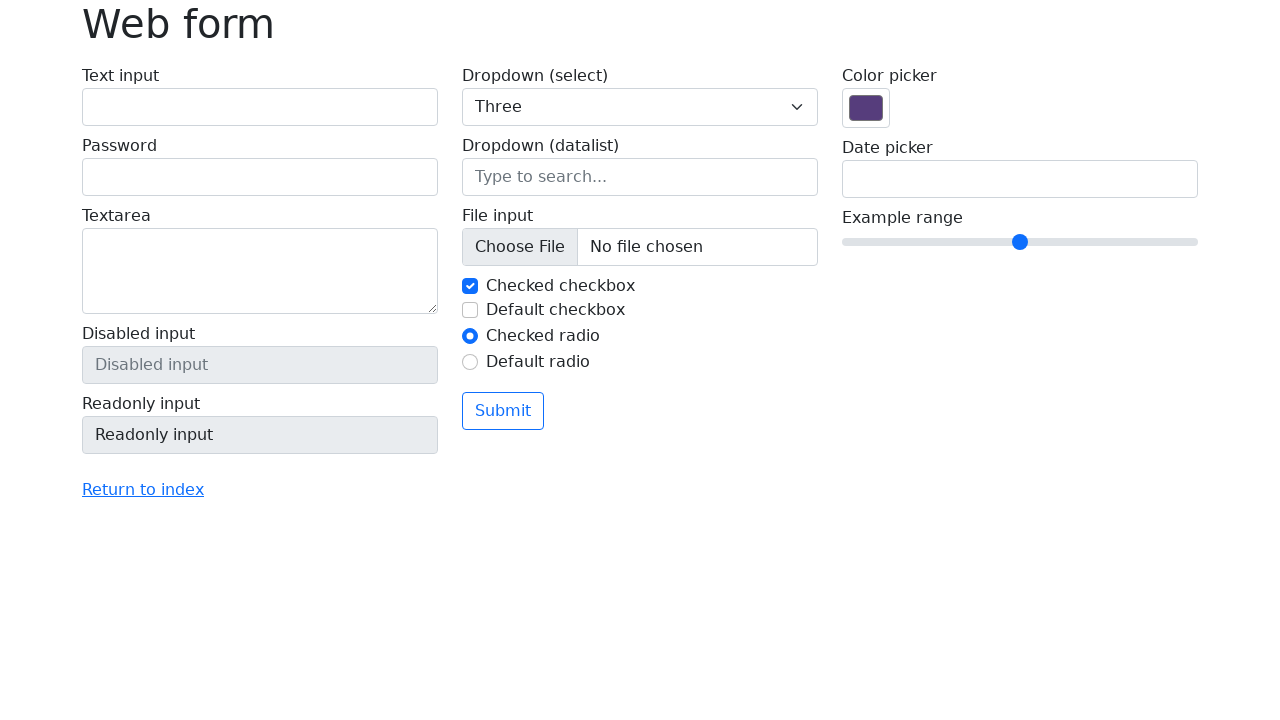

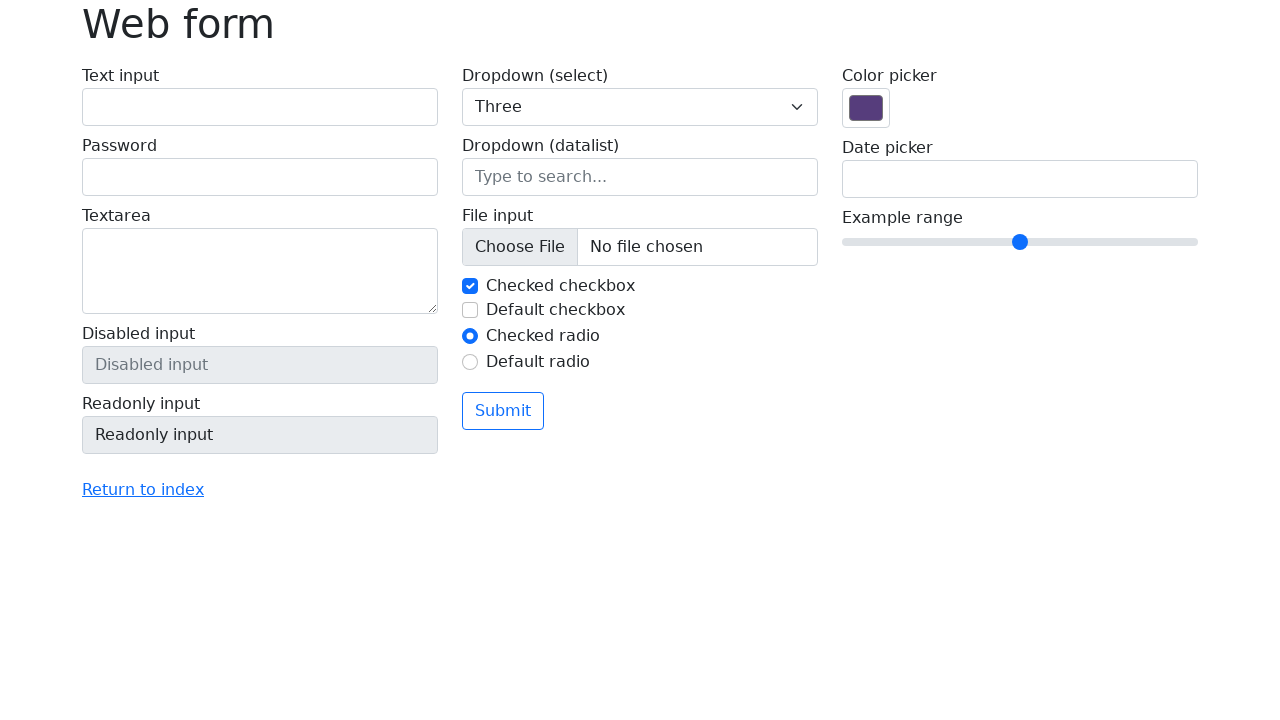